Tests JavaScript alert popup handling by clicking a button that triggers an alert, waiting for the alert to appear, and accepting it

Starting URL: https://demo.automationtesting.in/Alerts.html

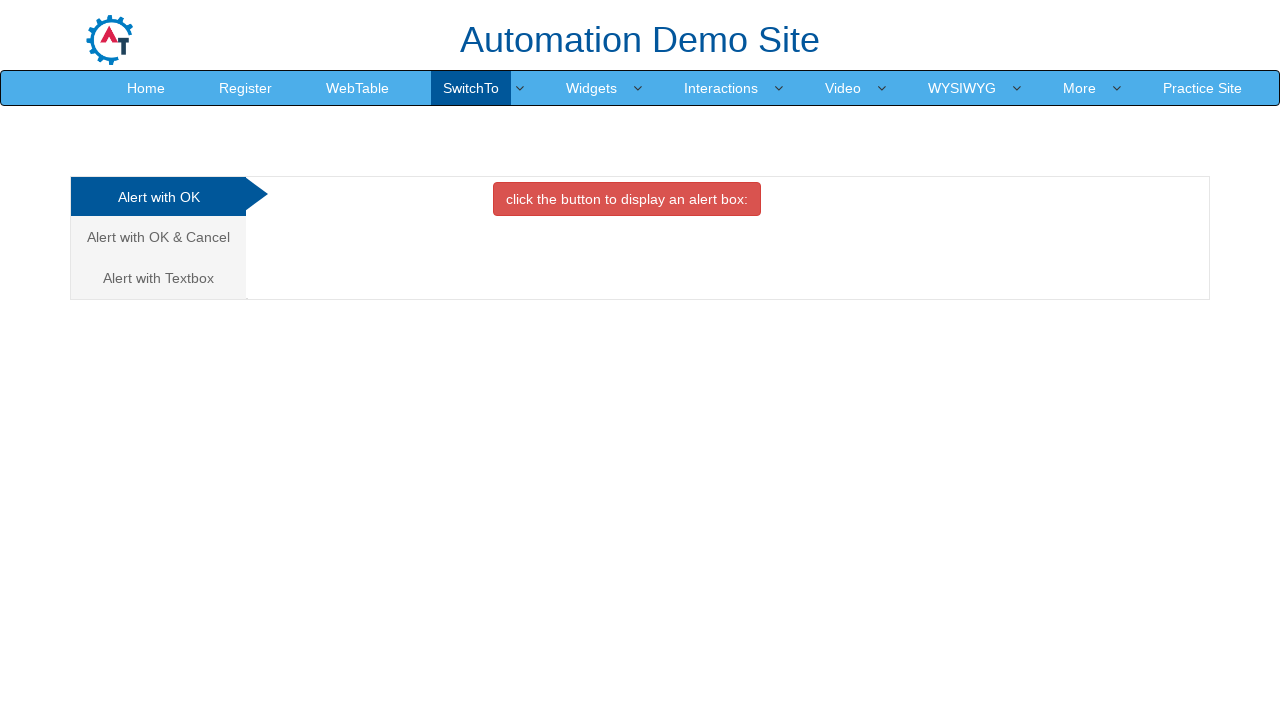

Navigated to Alerts demo page
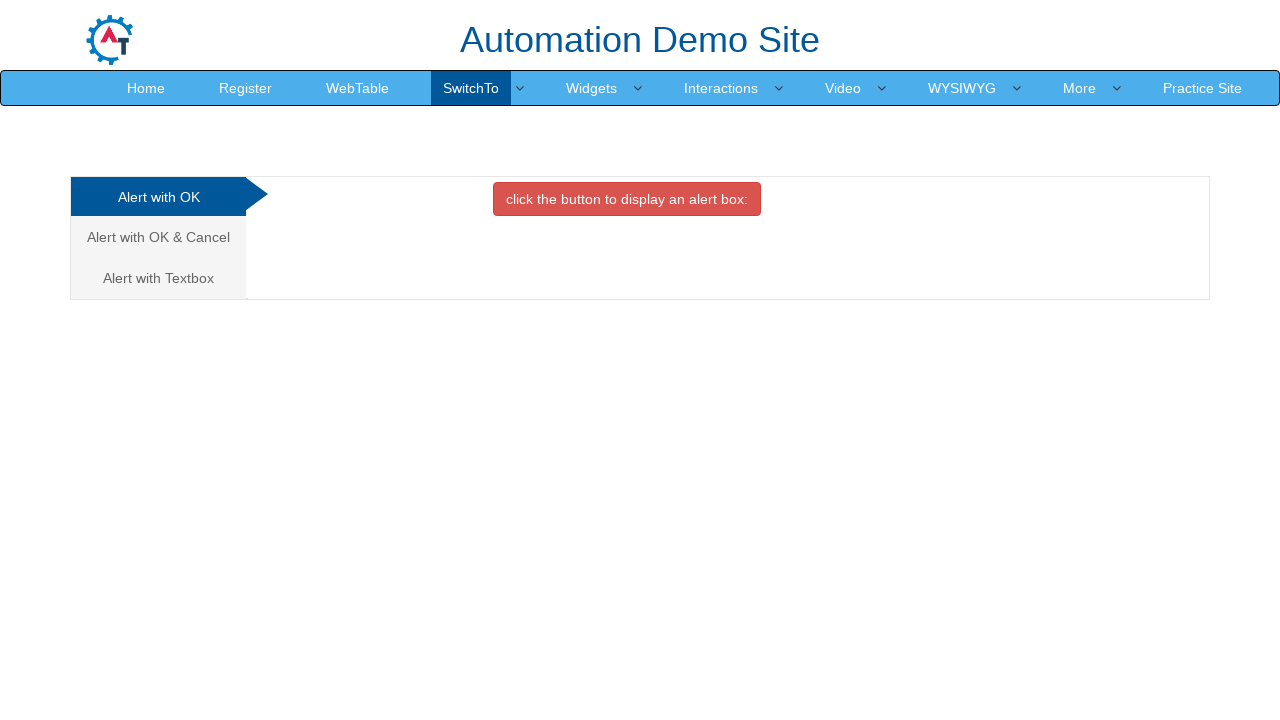

Clicked alert trigger button at (627, 199) on button.btn.btn-danger
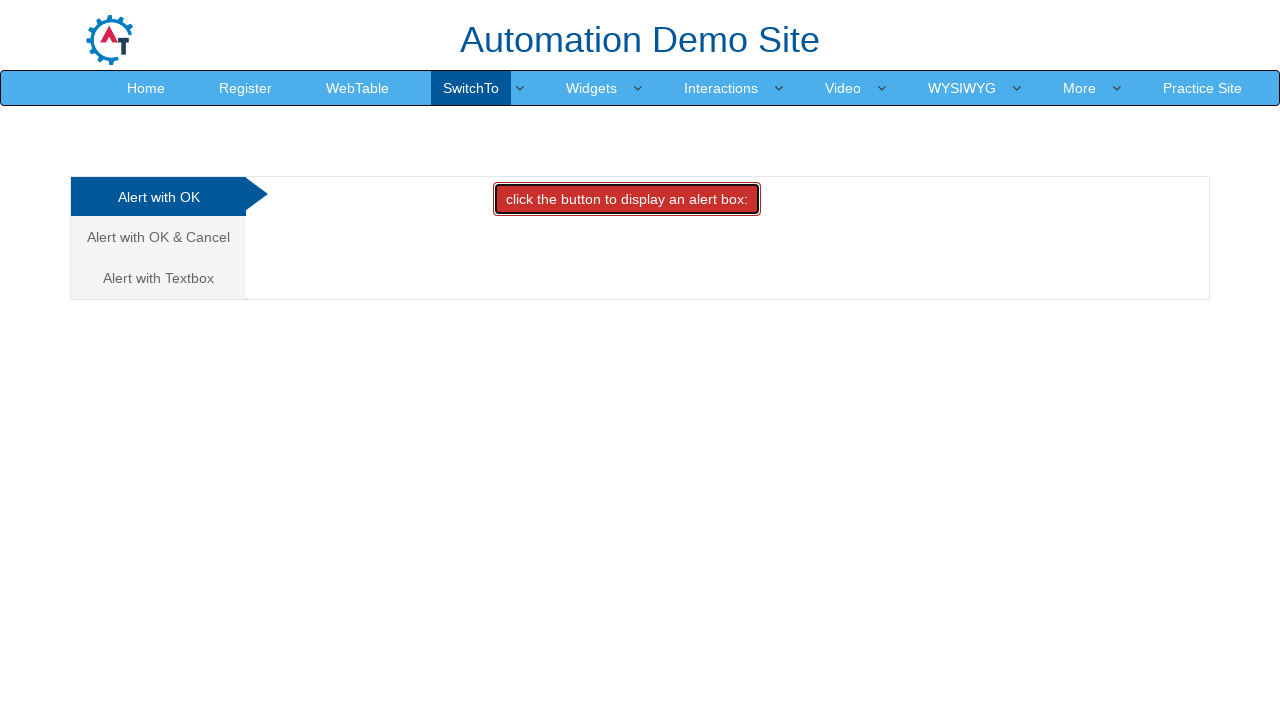

Set up dialog handler to accept alerts
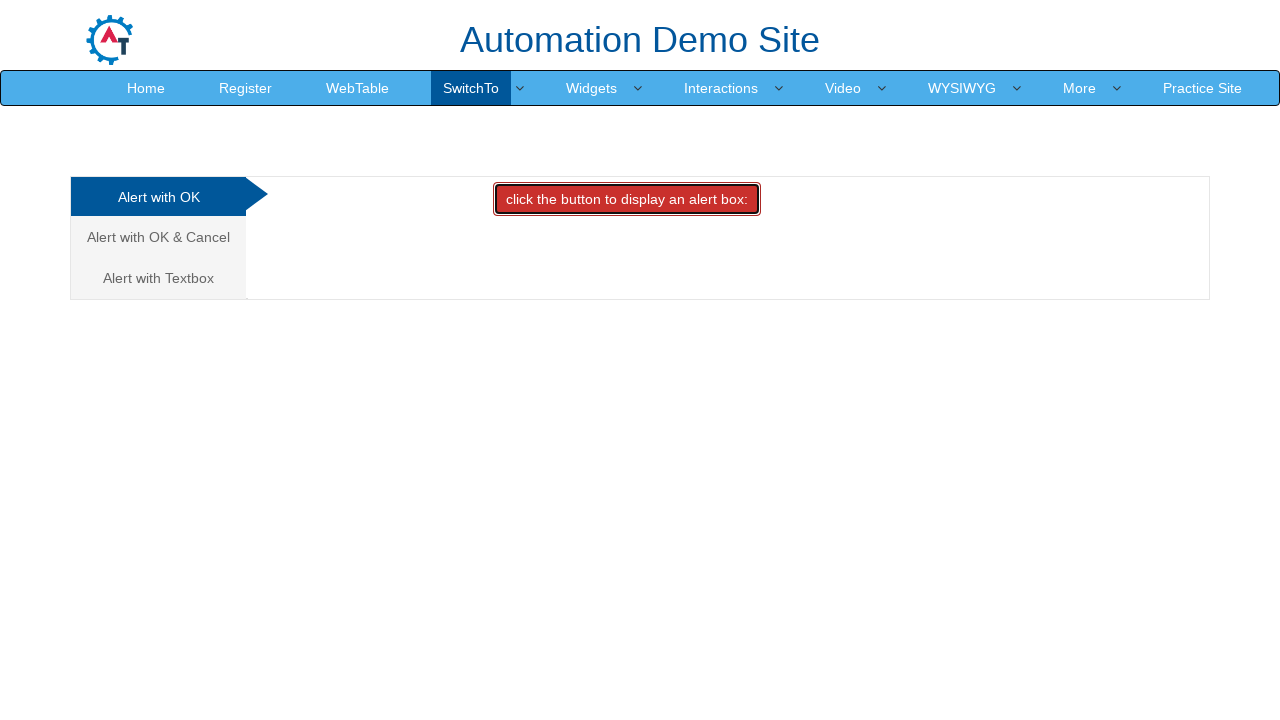

Waited for alert dialog to be processed
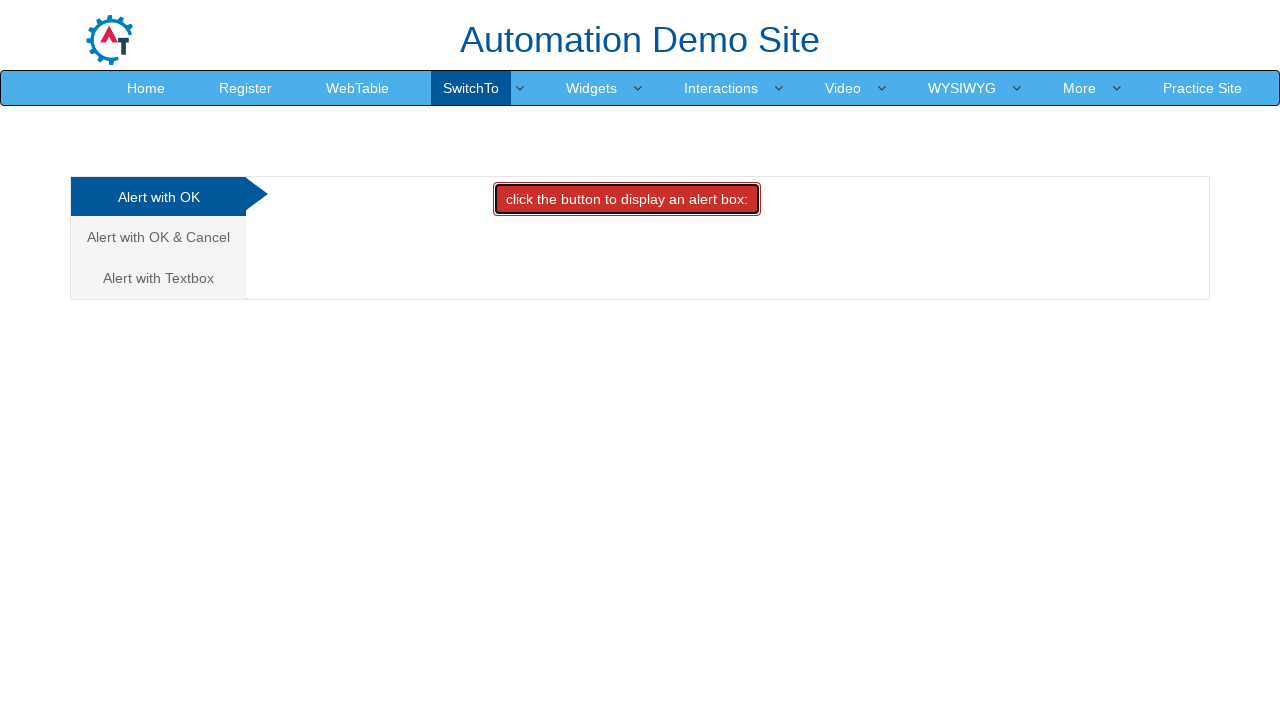

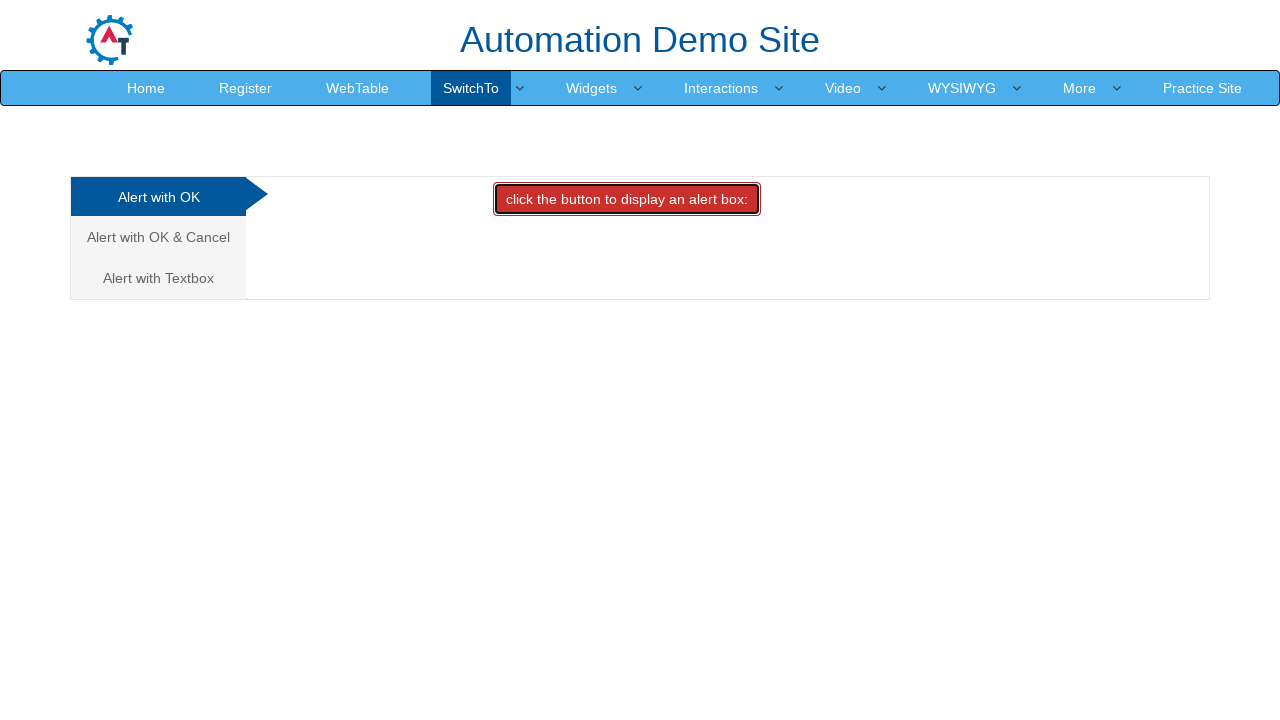